Tests alert handling by clicking a button that triggers an alert and accepting it

Starting URL: http://demo.automationtesting.in/Alerts.html

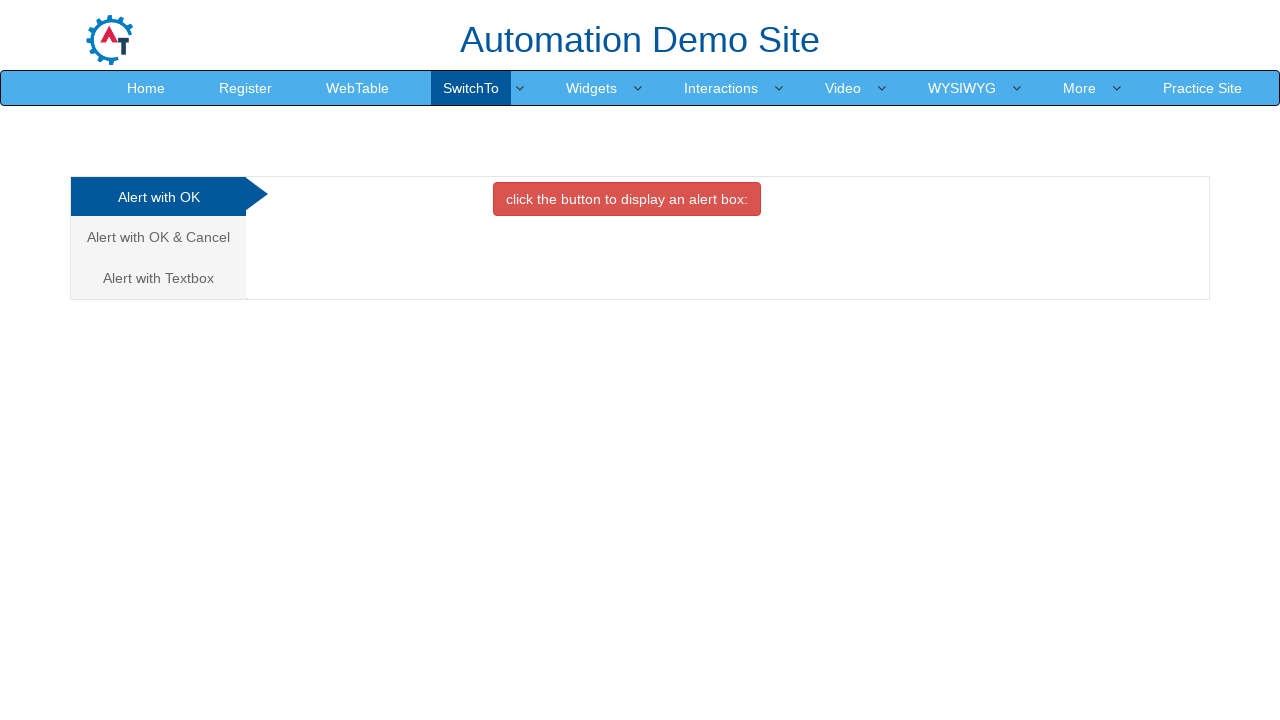

Clicked button to trigger alert dialog at (627, 199) on button.btn.btn-danger
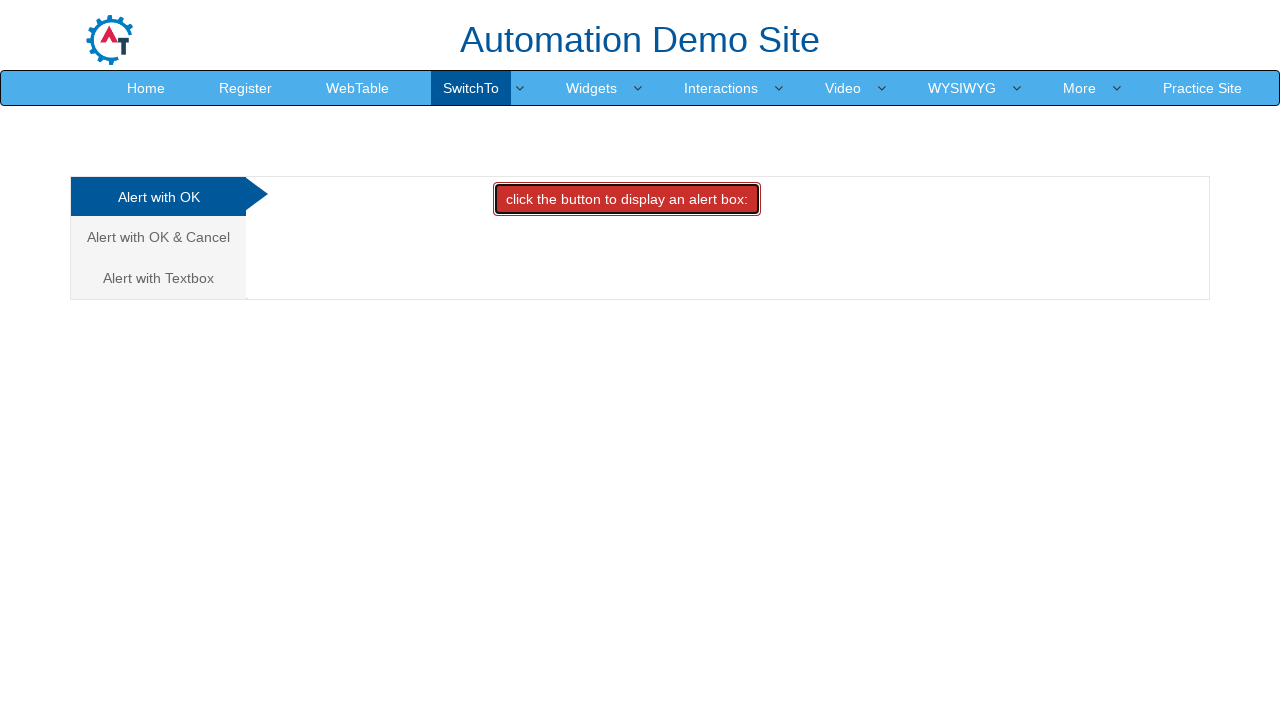

Set up dialog handler to accept alerts
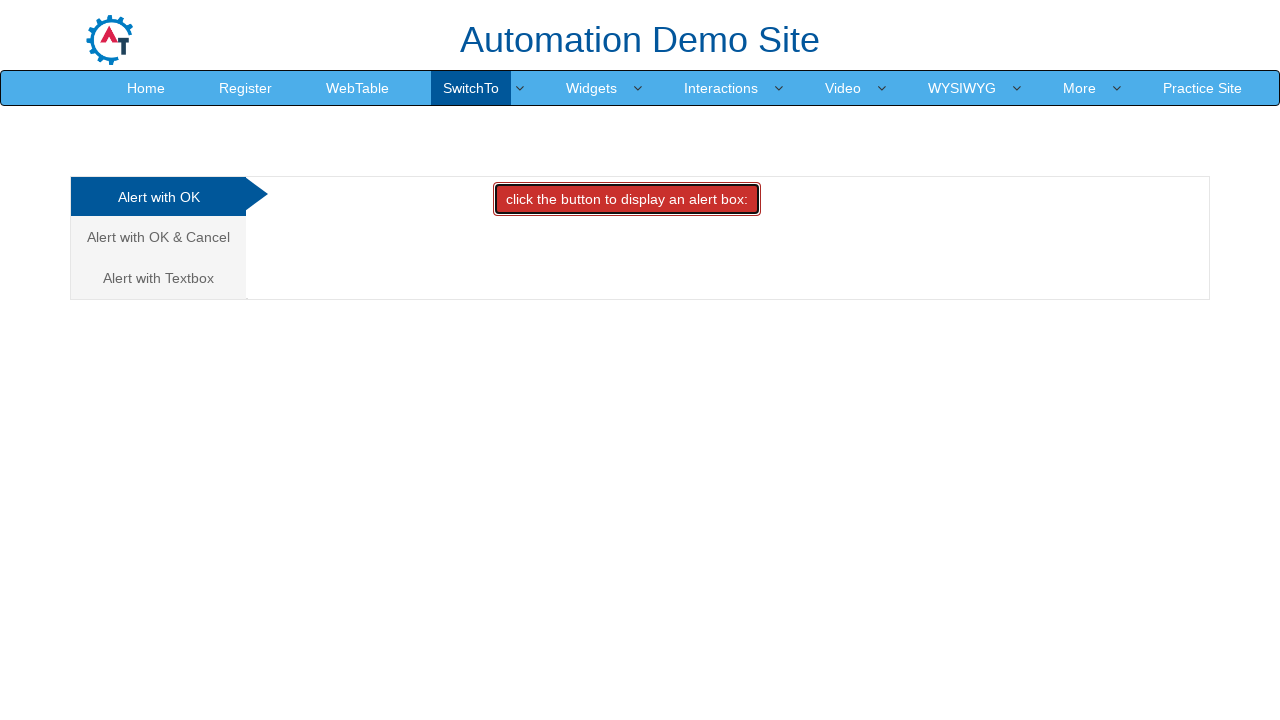

Clicked button again to trigger alert with handler ready at (627, 199) on button.btn.btn-danger
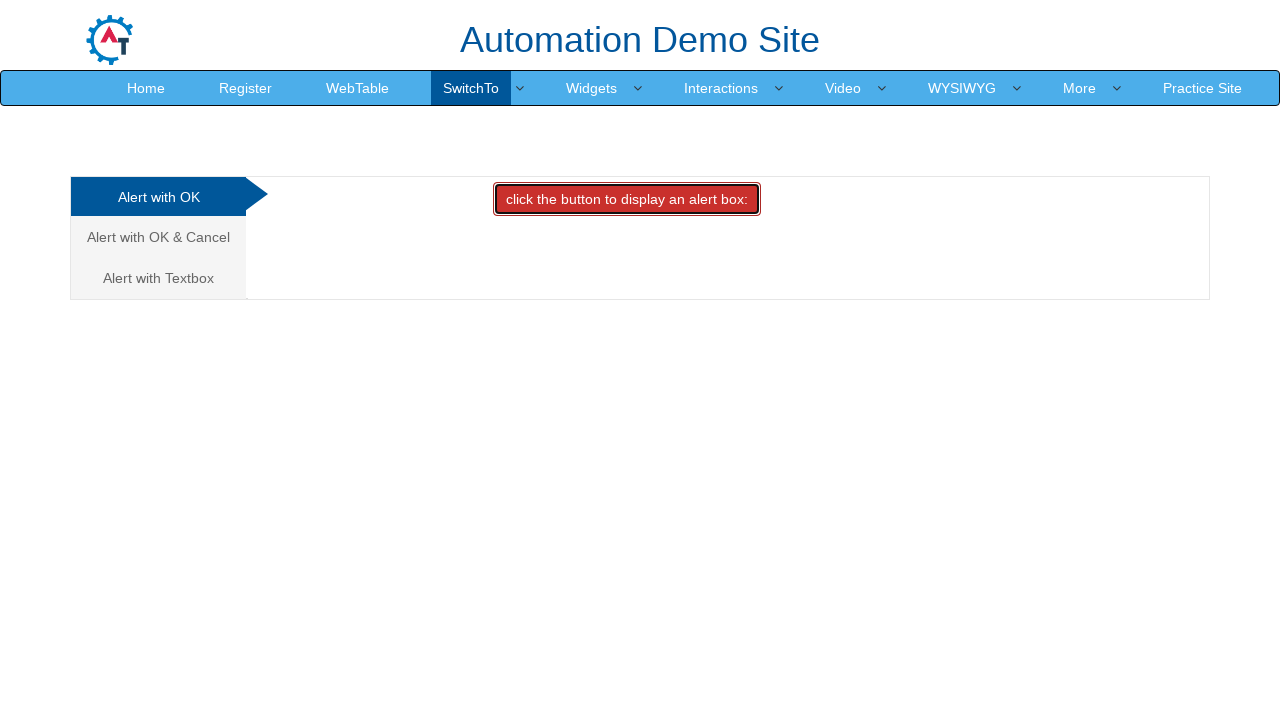

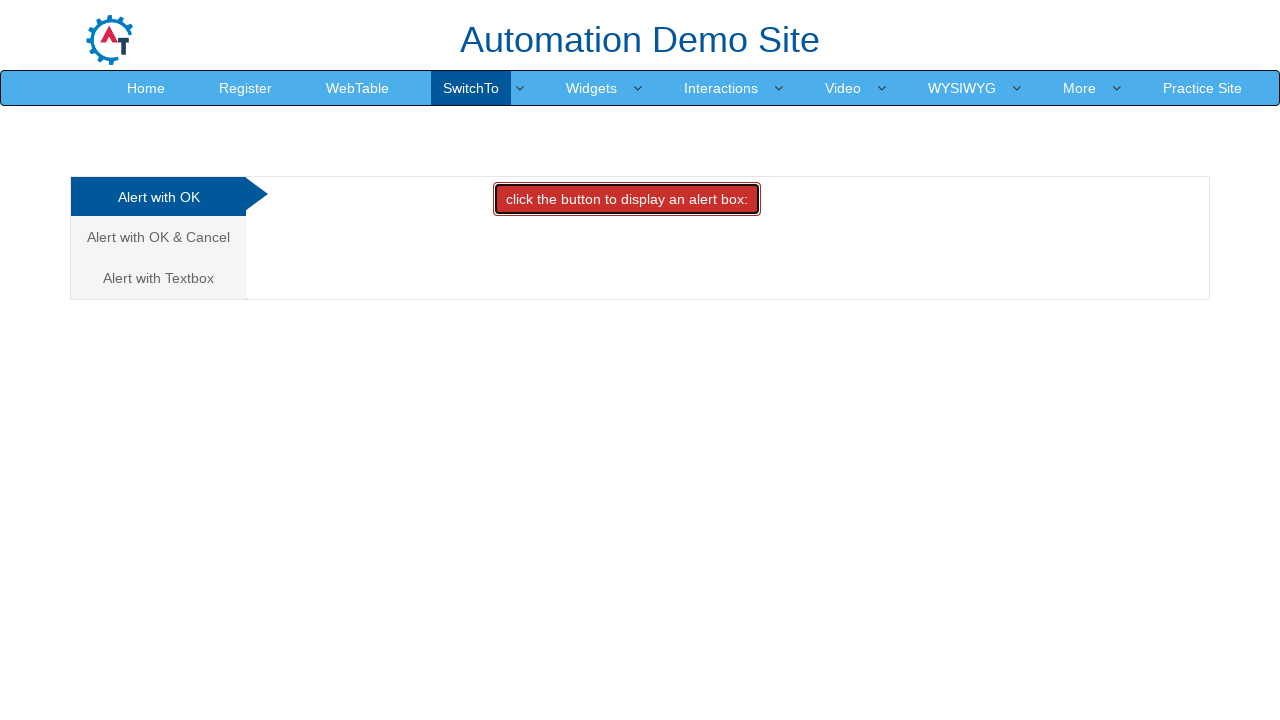